Tests clicking a link that opens a popup window on the omayo test website

Starting URL: http://omayo.blogspot.com/

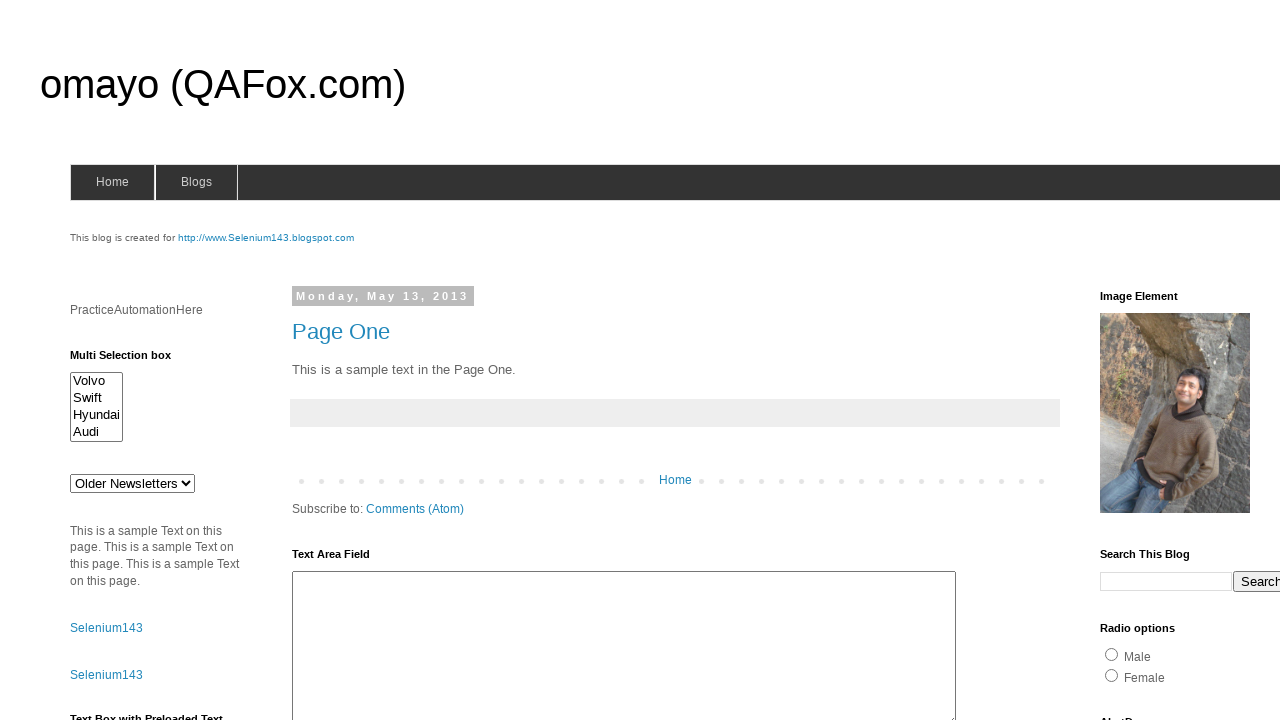

Navigated to omayo test website
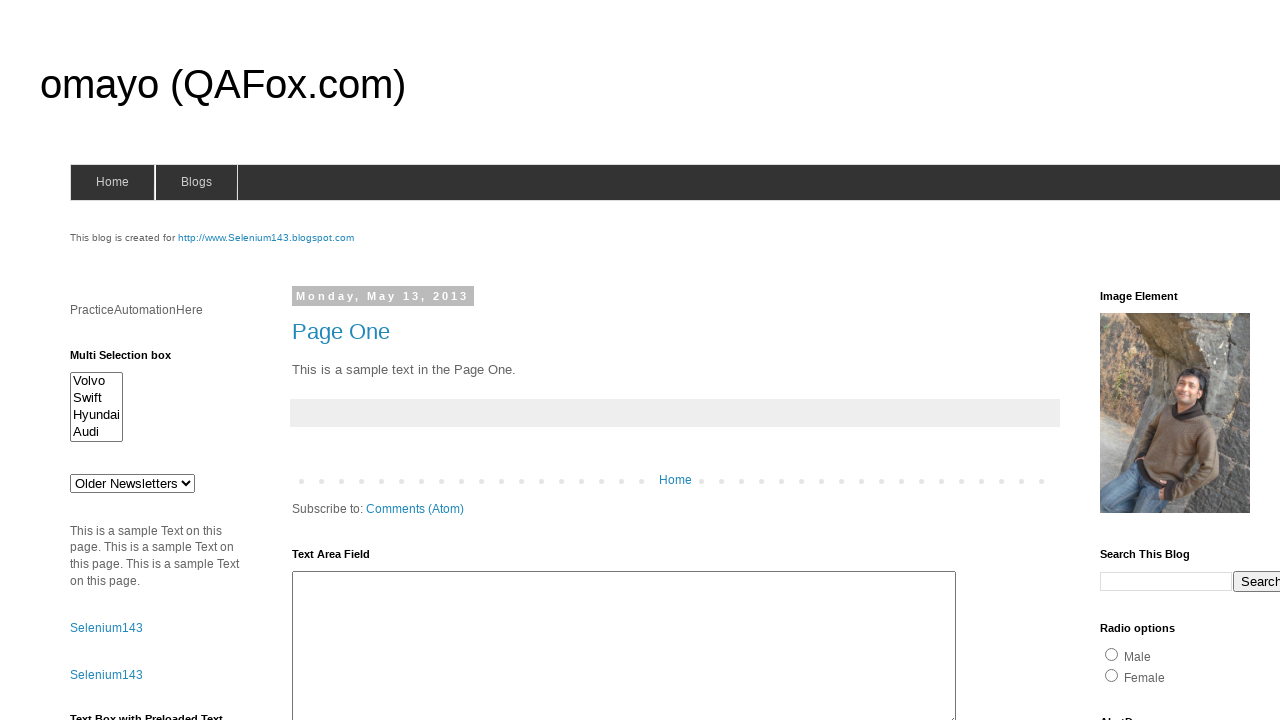

Clicked link to open popup window at (132, 360) on text=Open a popup window
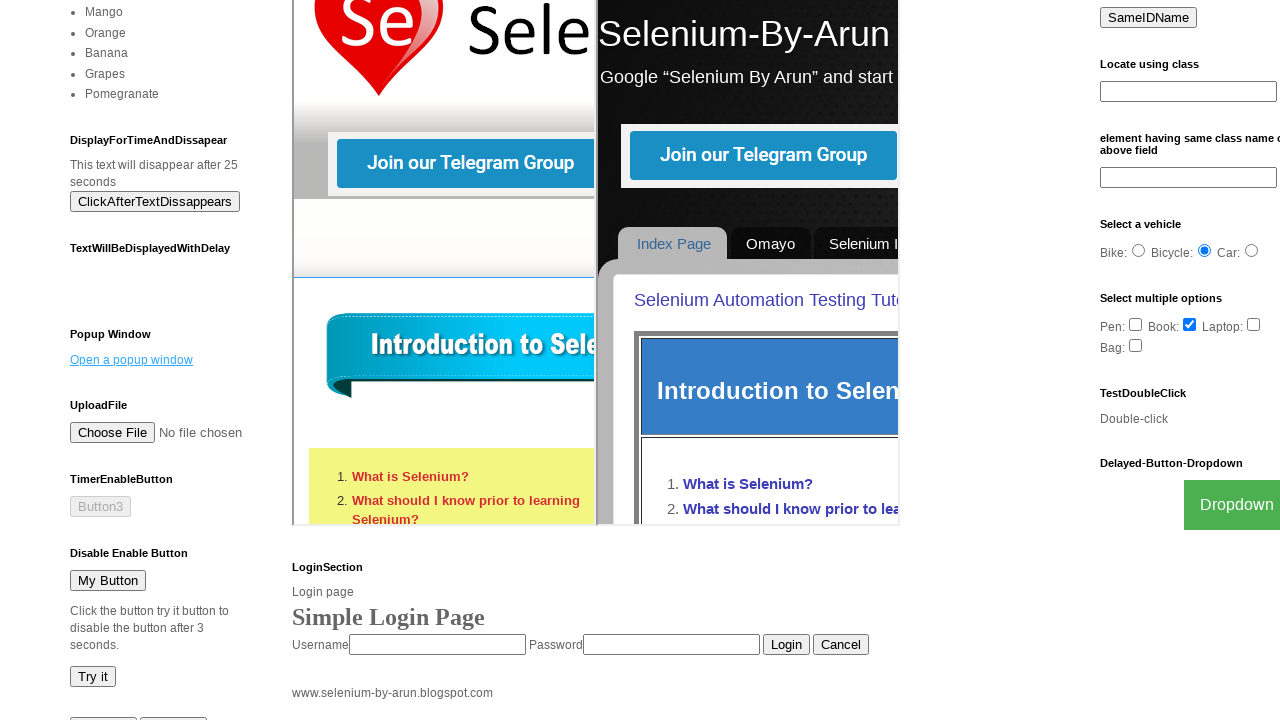

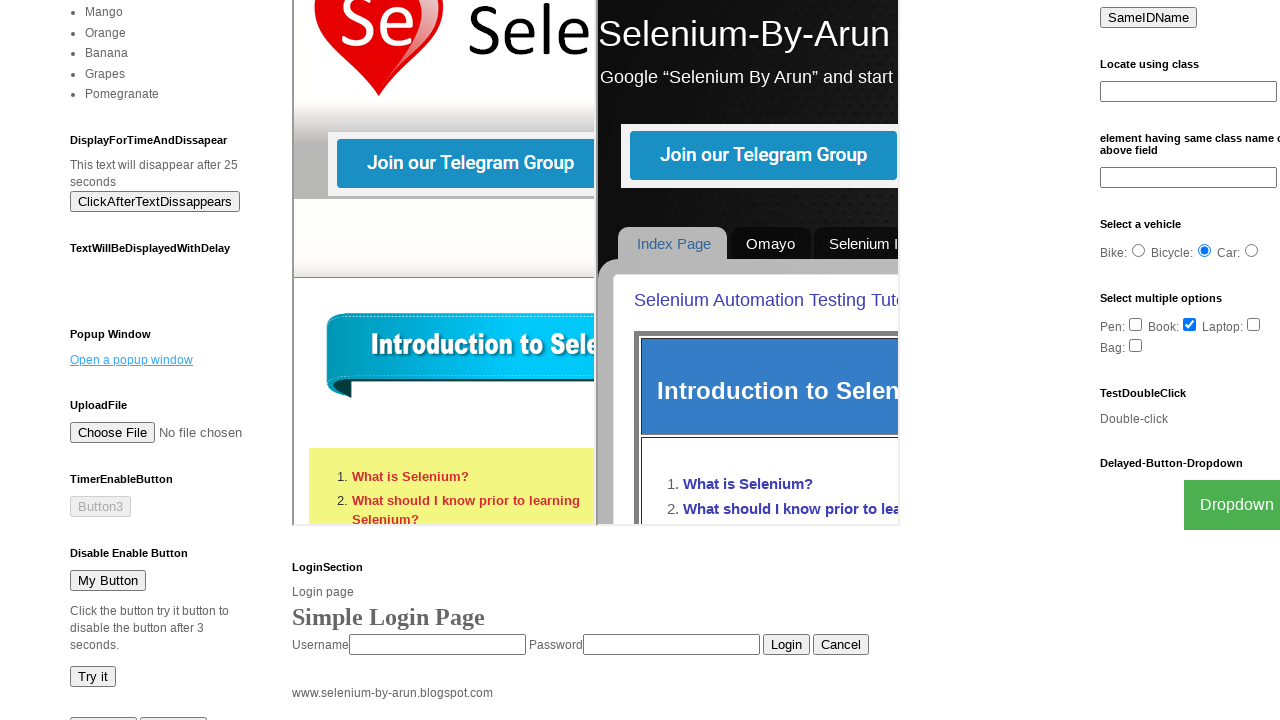